Navigates to the homepage and verifies the URL and page title are correct

Starting URL: https://automationexercise.com

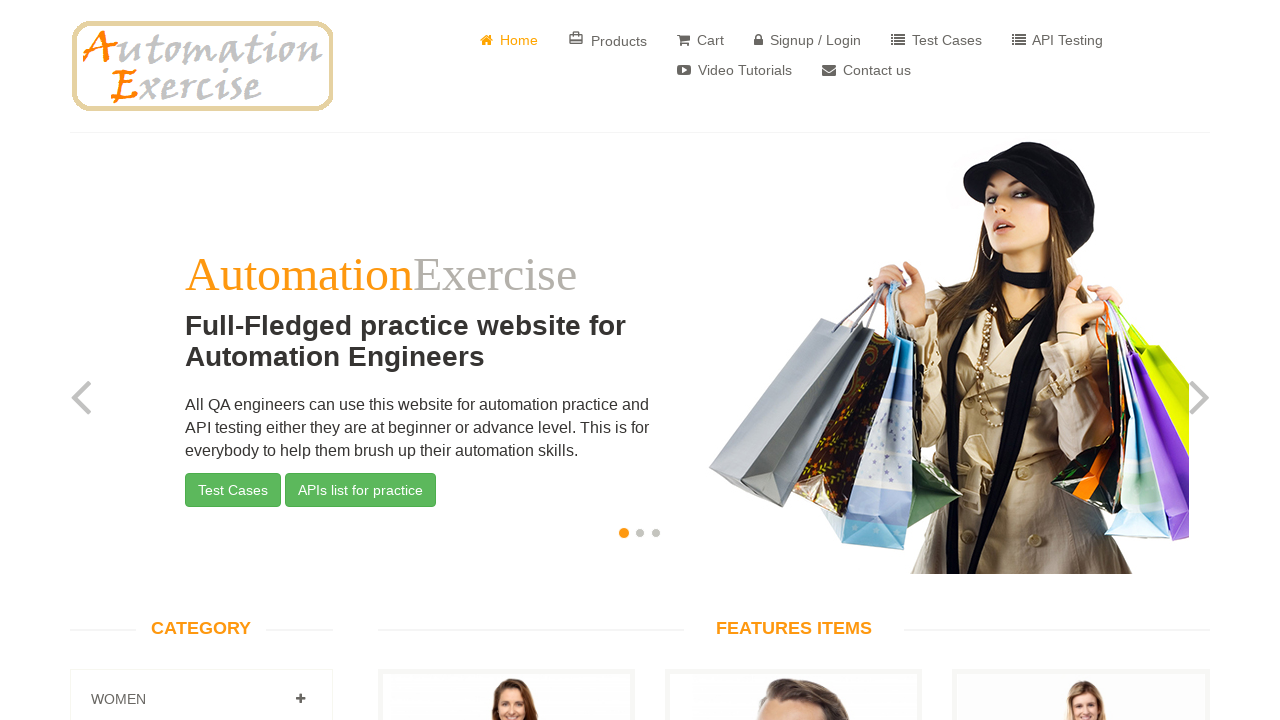

Verified homepage URL is correct
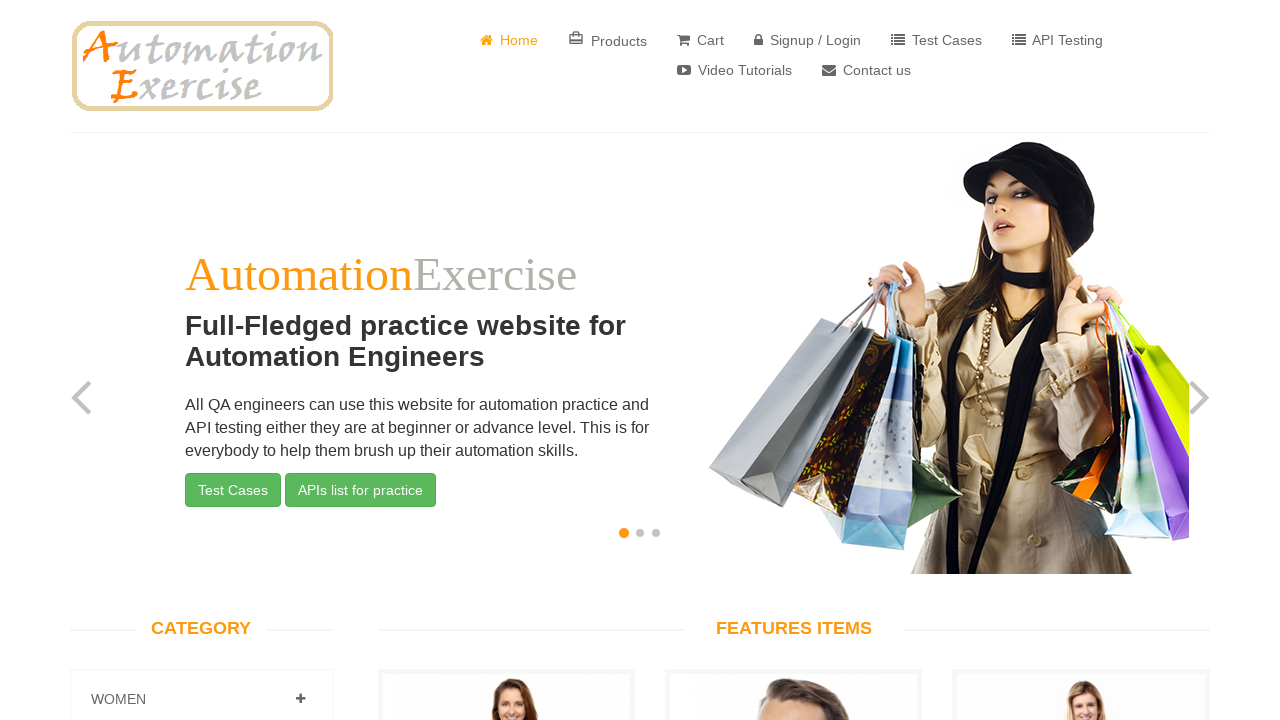

Verified page title contains 'Automation Exercise'
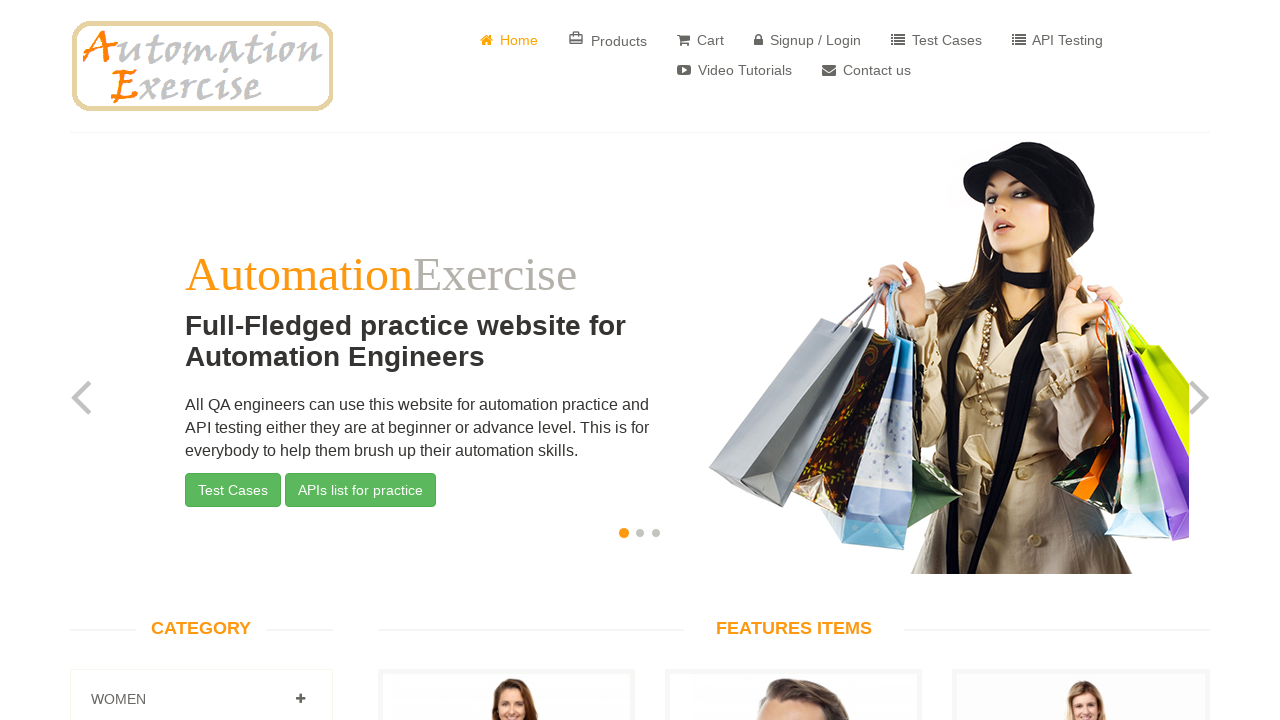

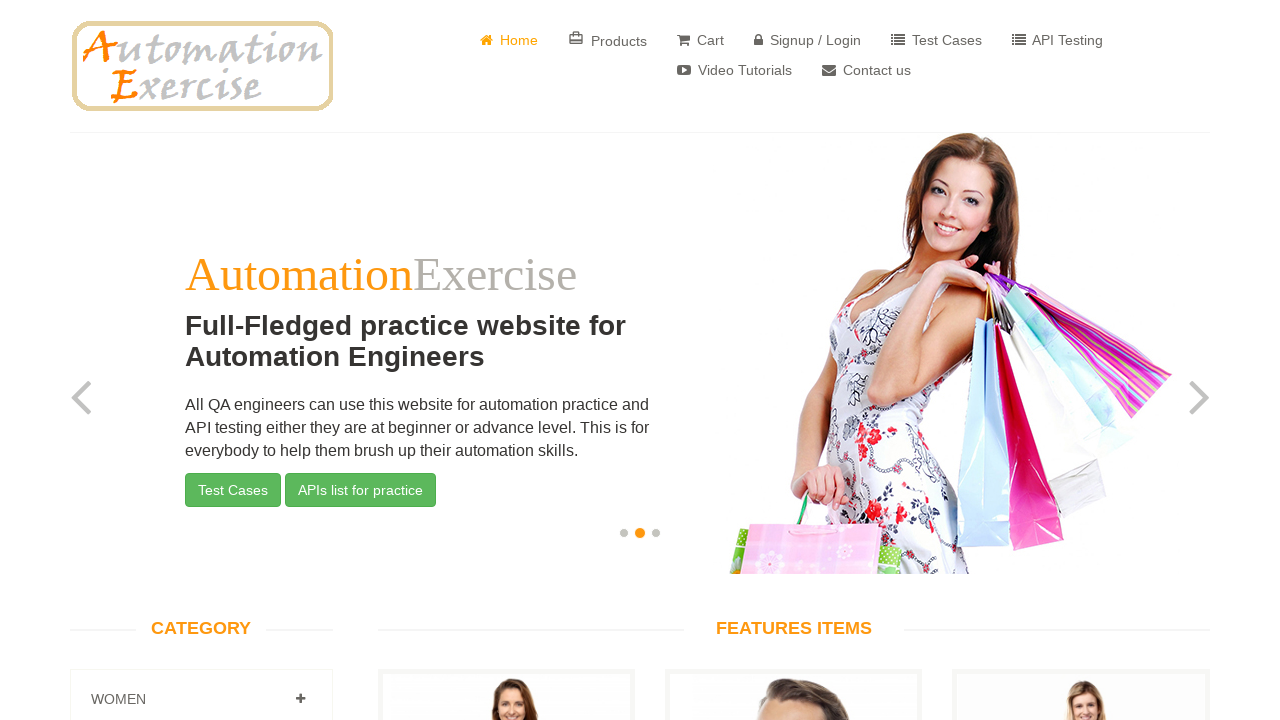